Tests getting element attributes by reading a hidden value attribute, calculating a result, filling a form with checkboxes, and submitting

Starting URL: http://suninjuly.github.io/get_attribute.html

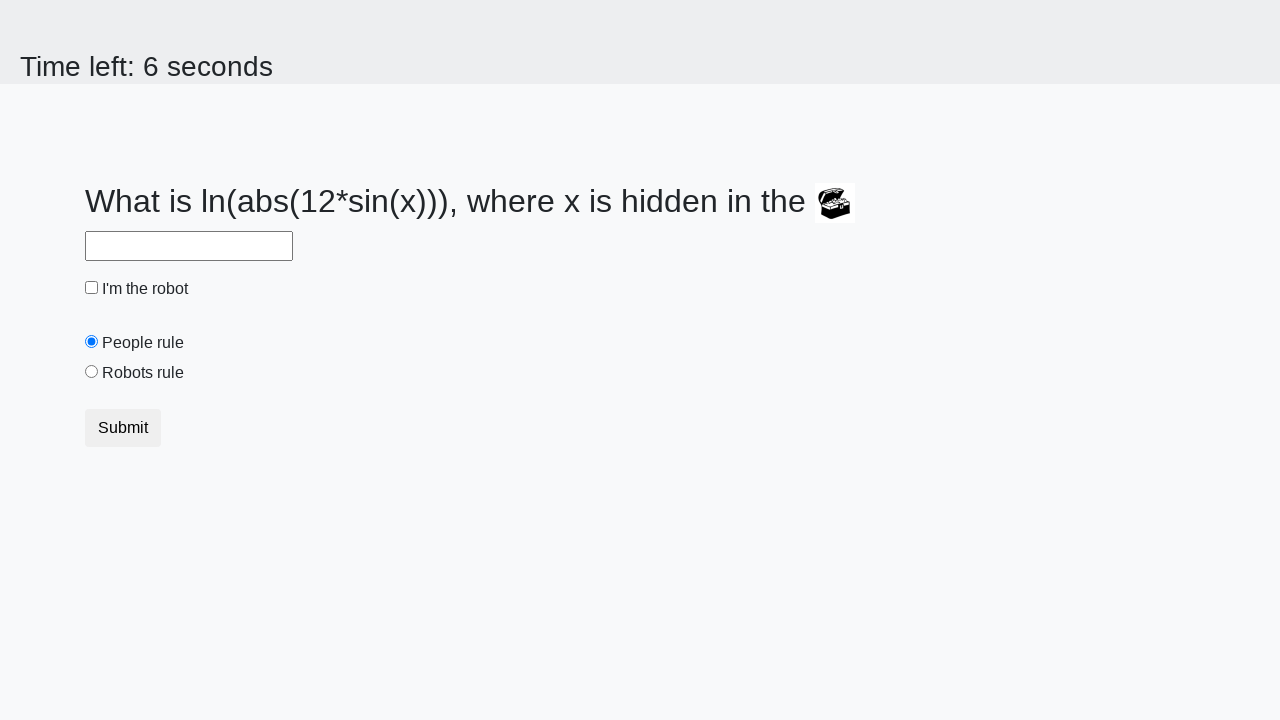

Retrieved 'valuex' attribute from treasure element
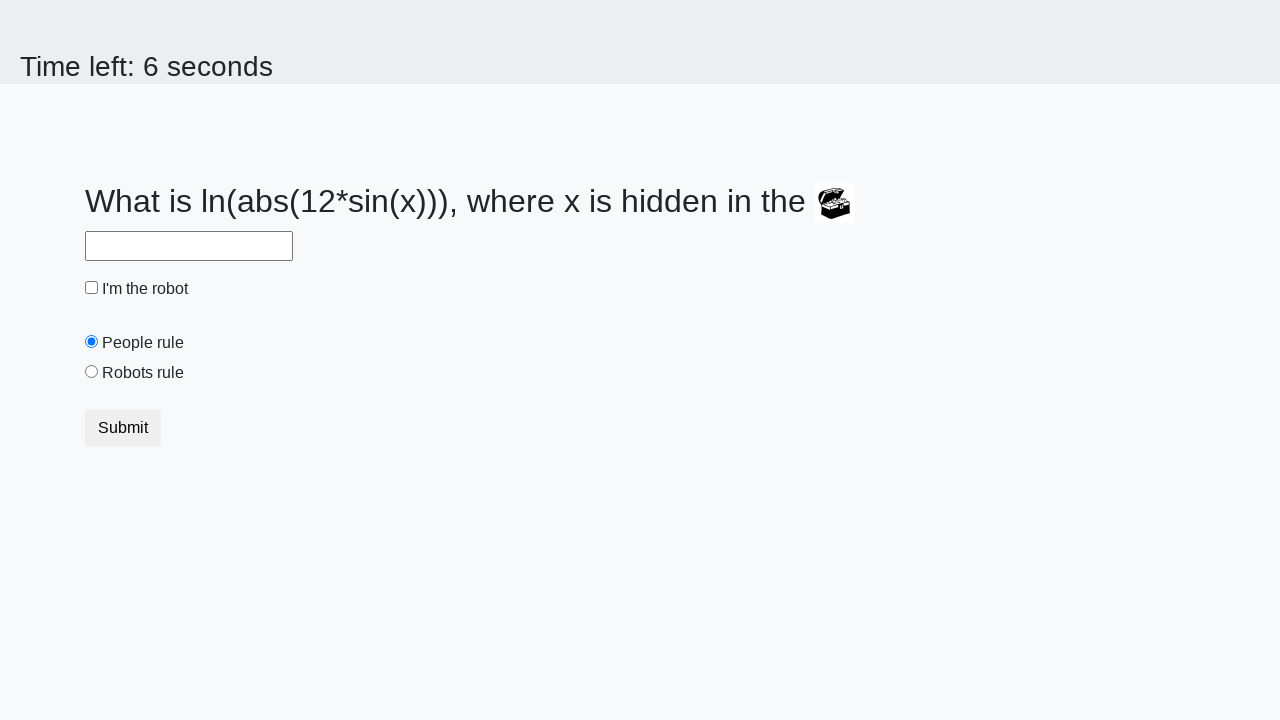

Calculated result using logarithm formula
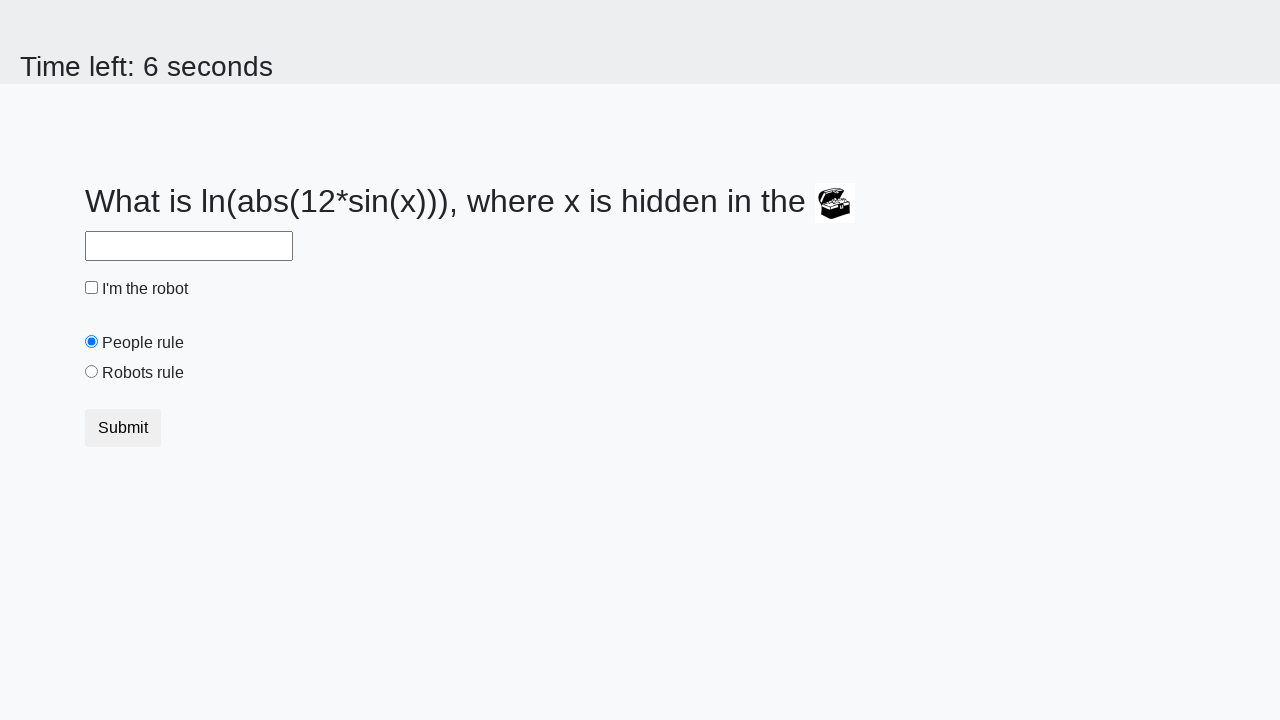

Filled answer field with calculated value on #answer
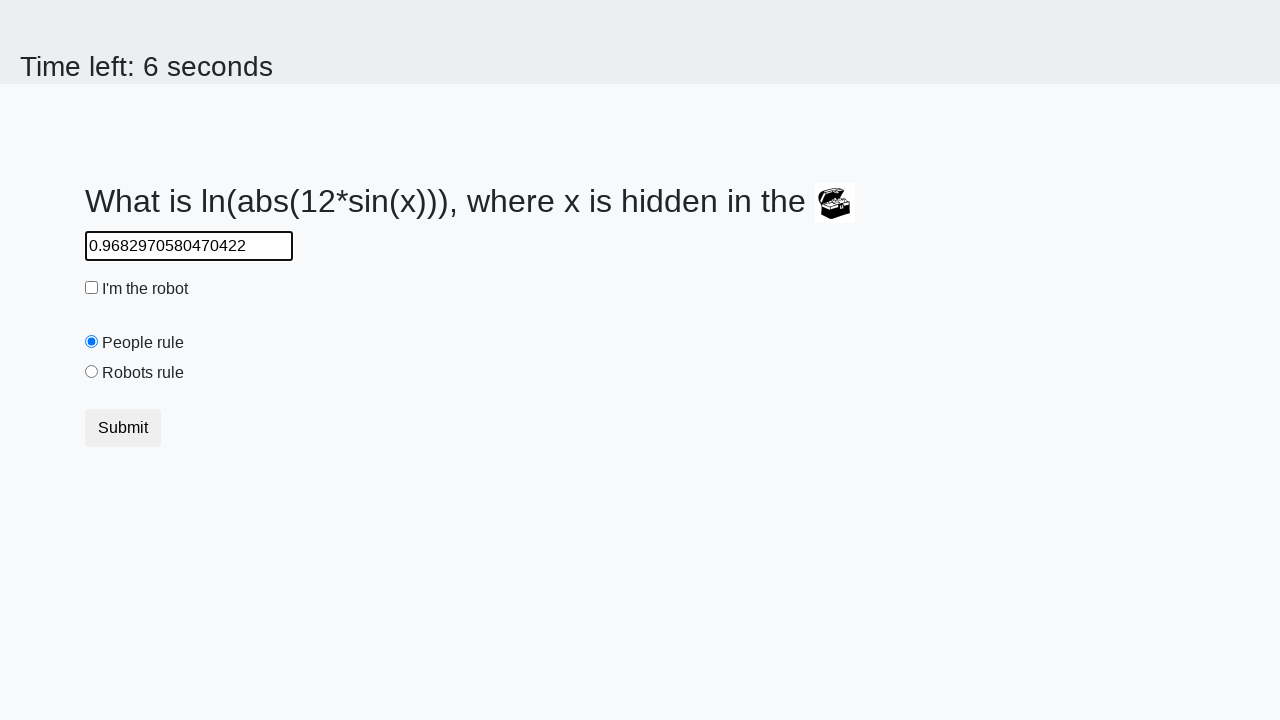

Clicked robot checkbox at (92, 288) on #robotCheckbox
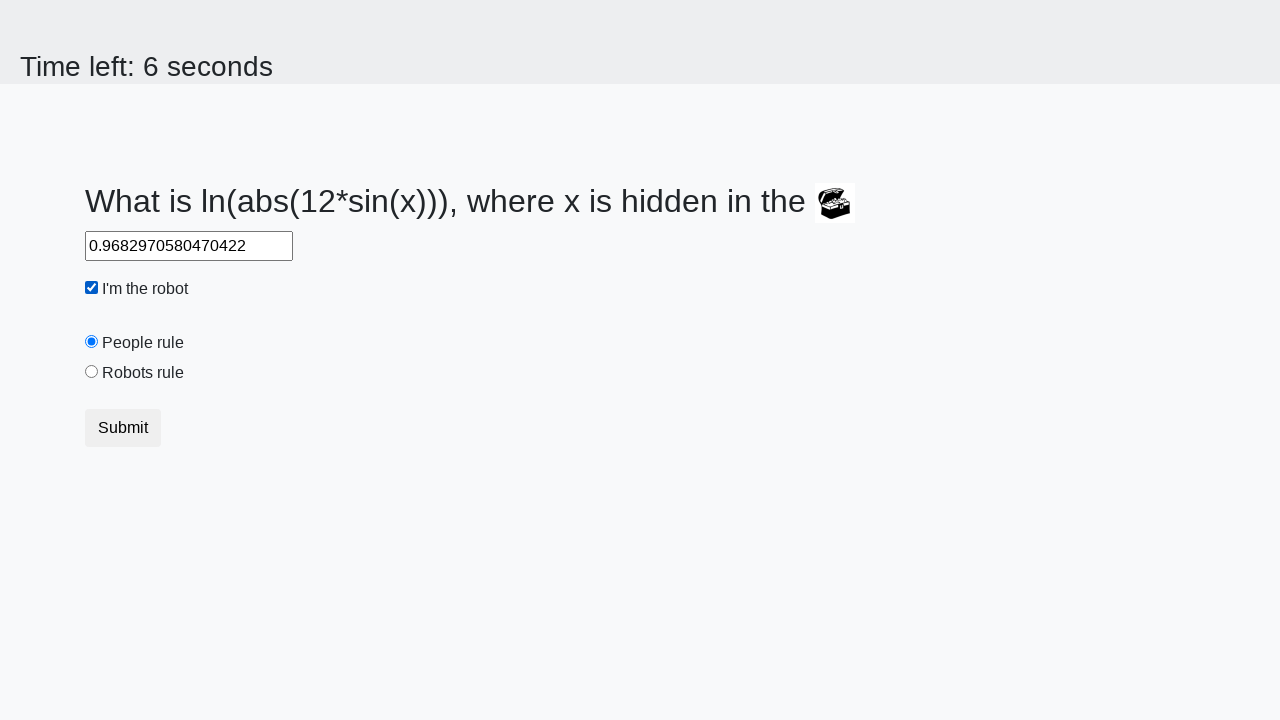

Clicked robots rule checkbox at (92, 372) on #robotsRule
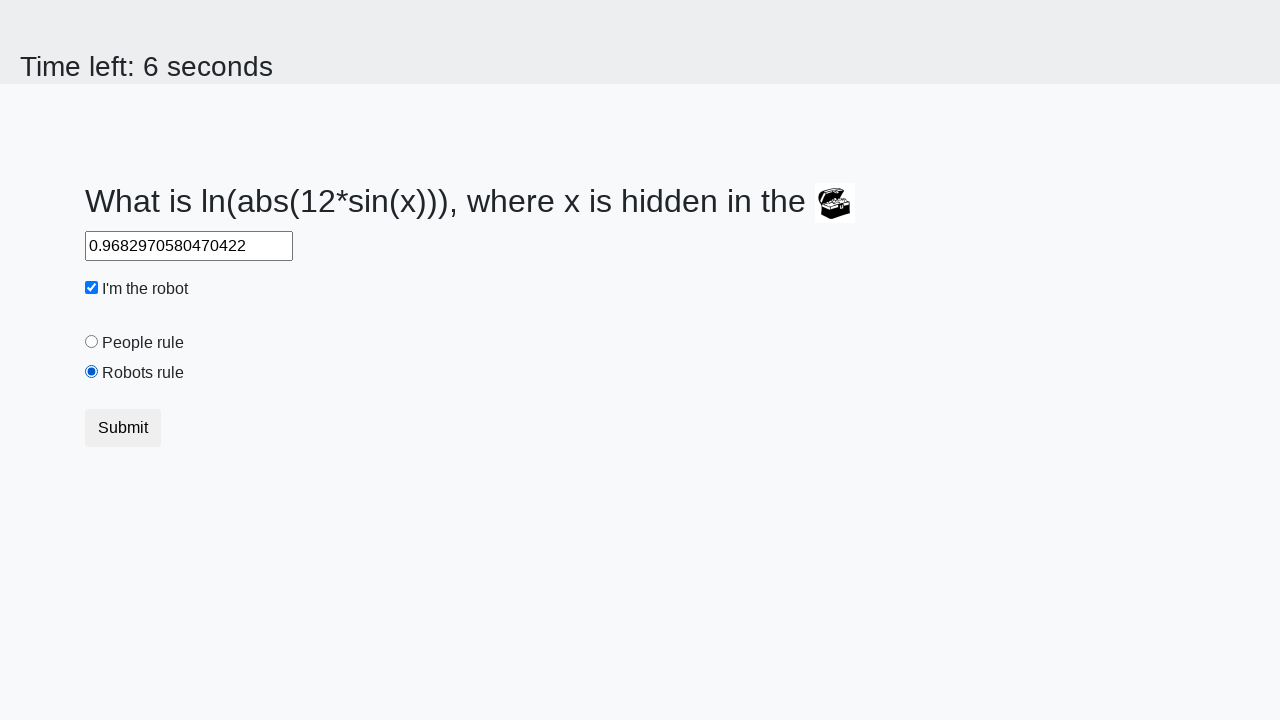

Clicked submit button at (123, 428) on button.btn
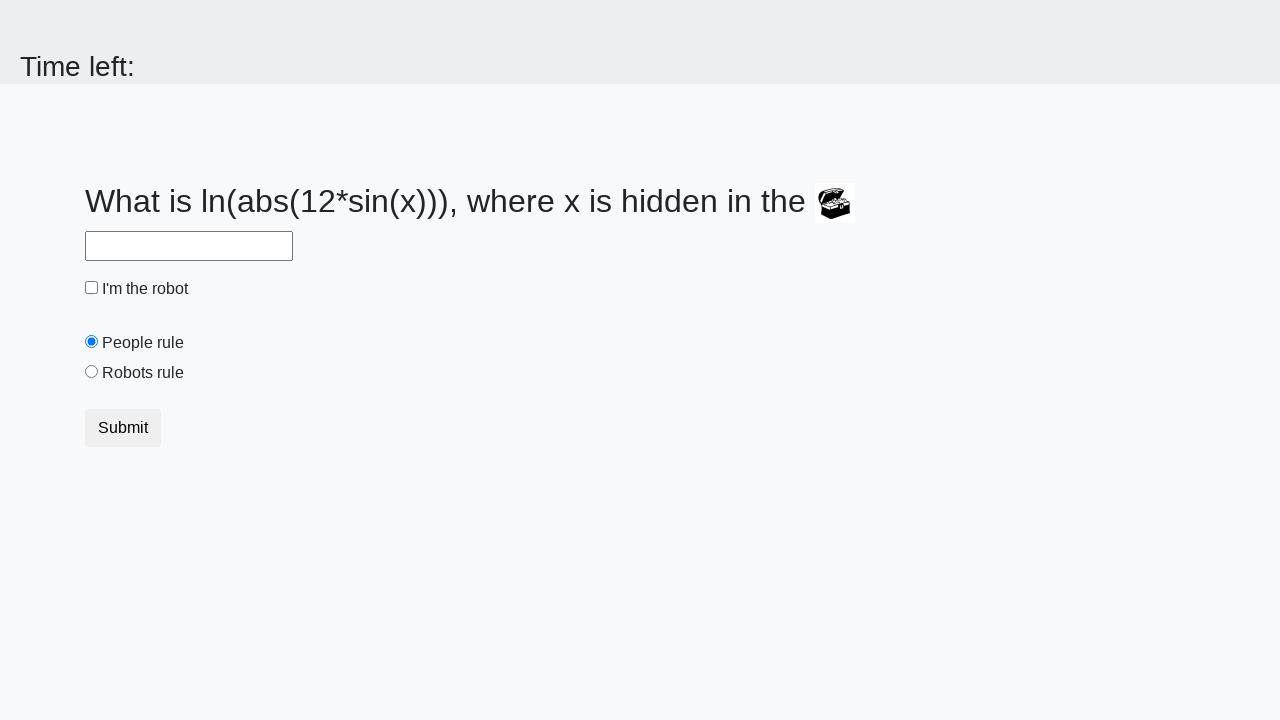

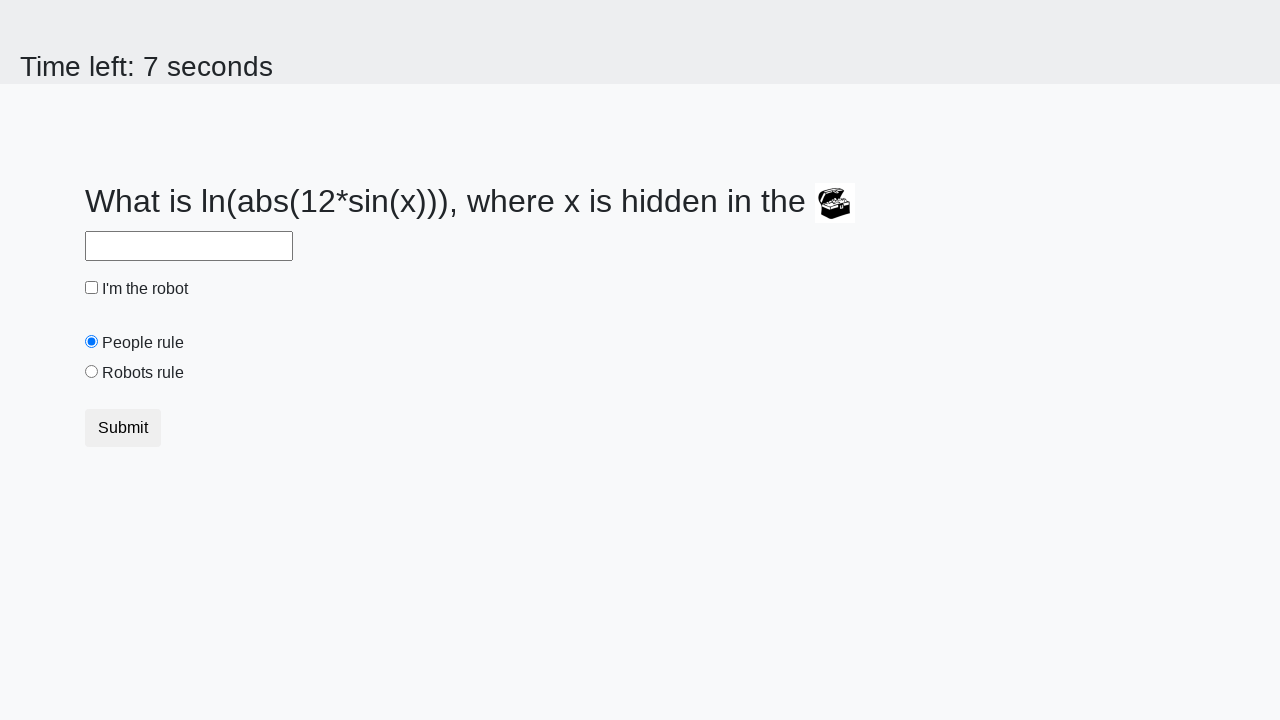